Tests various checkbox interactions including basic checkboxes, tri-state checkbox, toggle switch, and multi-select dropdown on a checkbox demo page

Starting URL: https://leafground.com/checkbox.xhtml

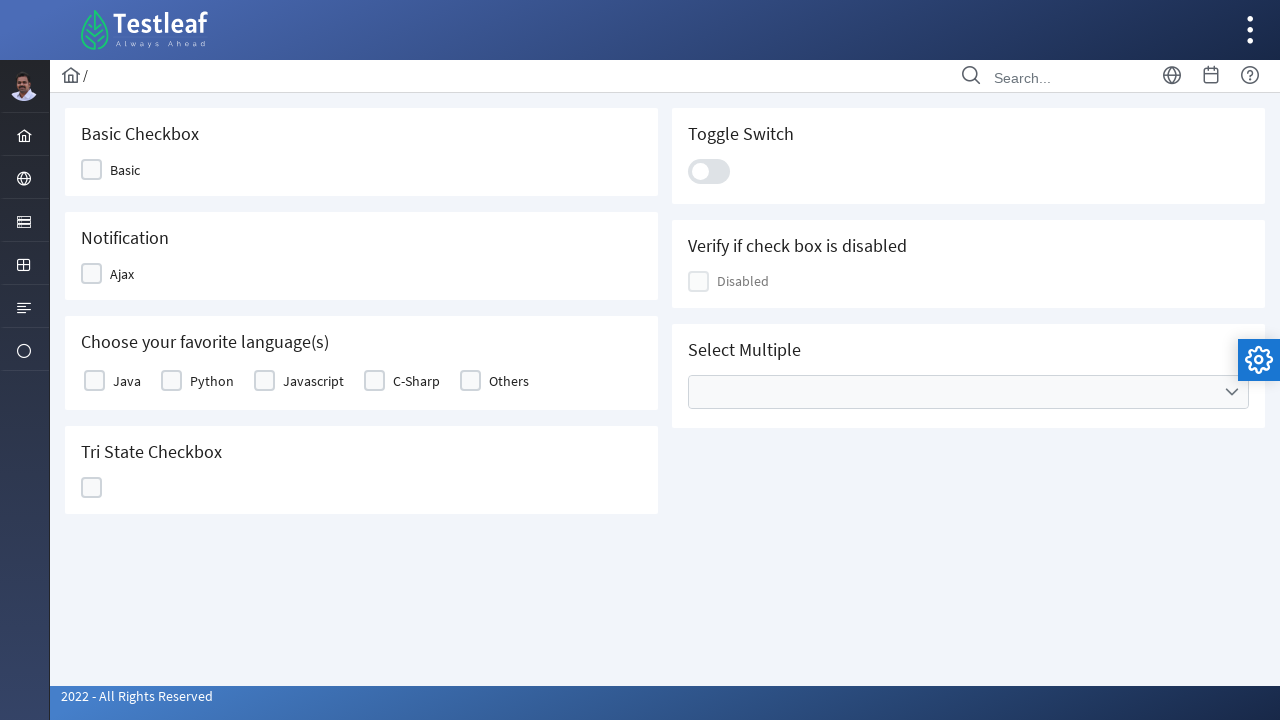

Clicked basic checkbox at (125, 170) on xpath=//span[text() = 'Basic']
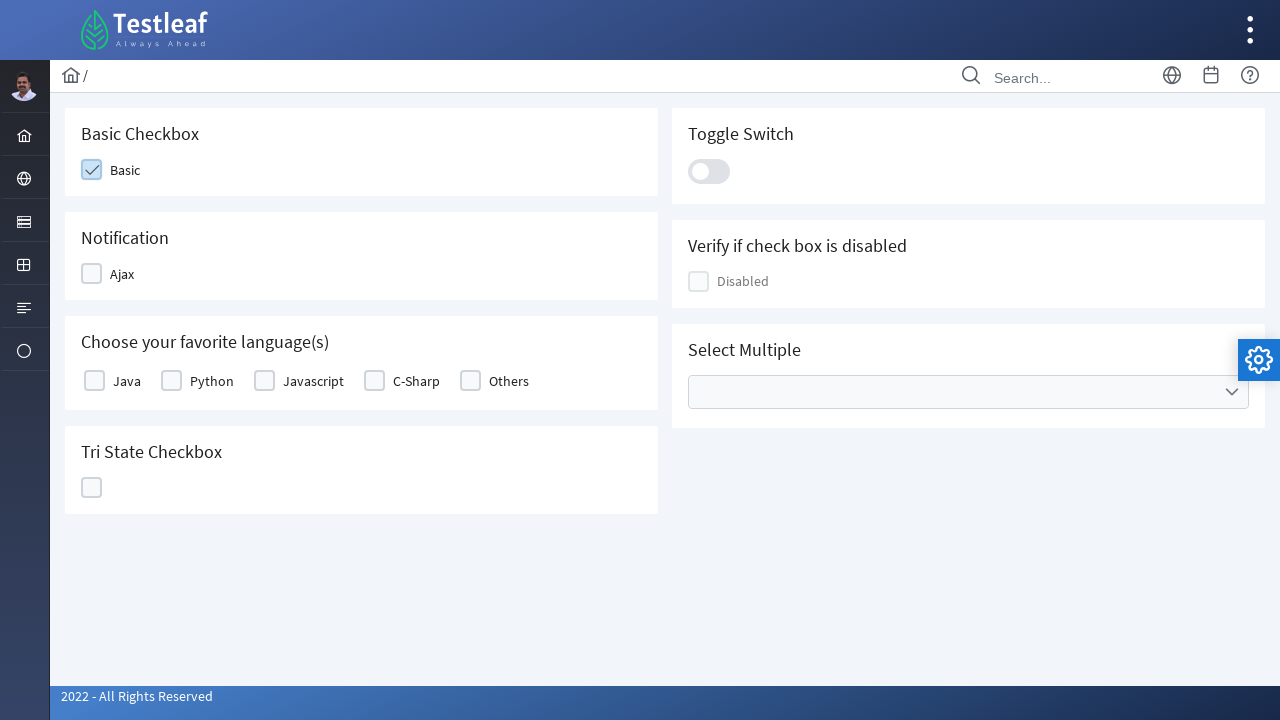

Clicked ajax checkbox at (122, 274) on xpath=//span[text() = 'Ajax']
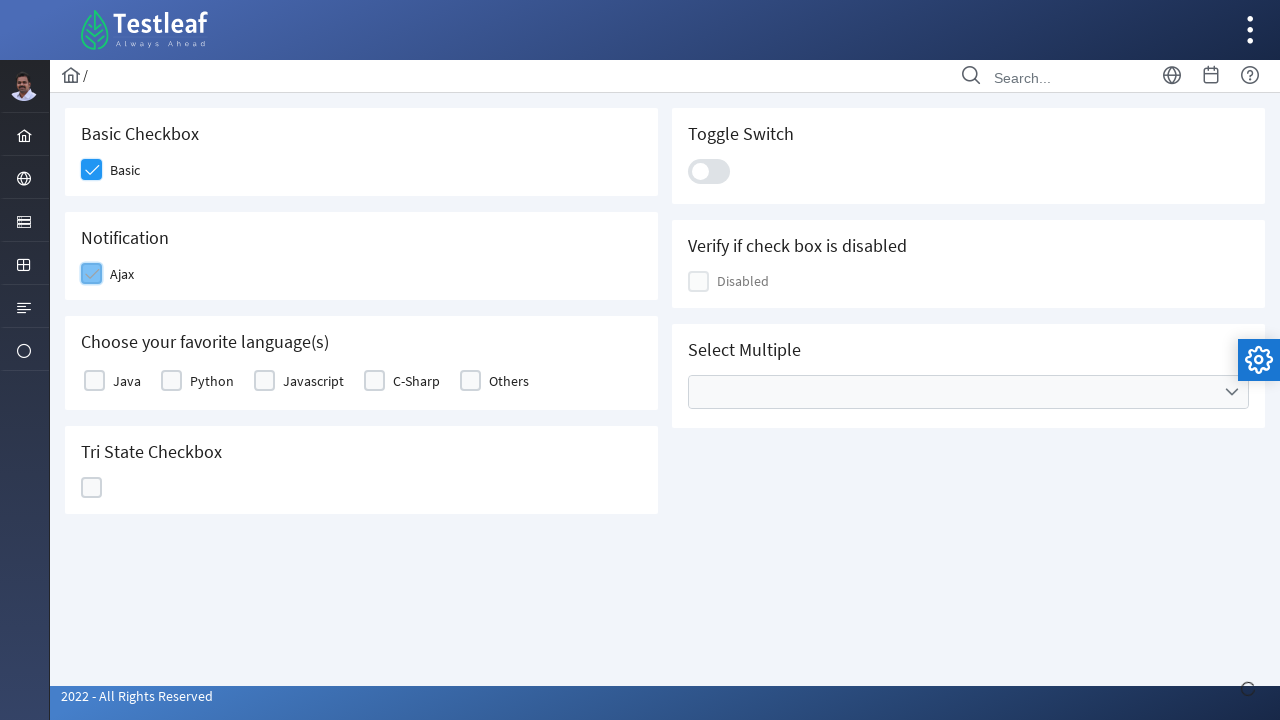

Ajax response received and 'Checked' message appeared
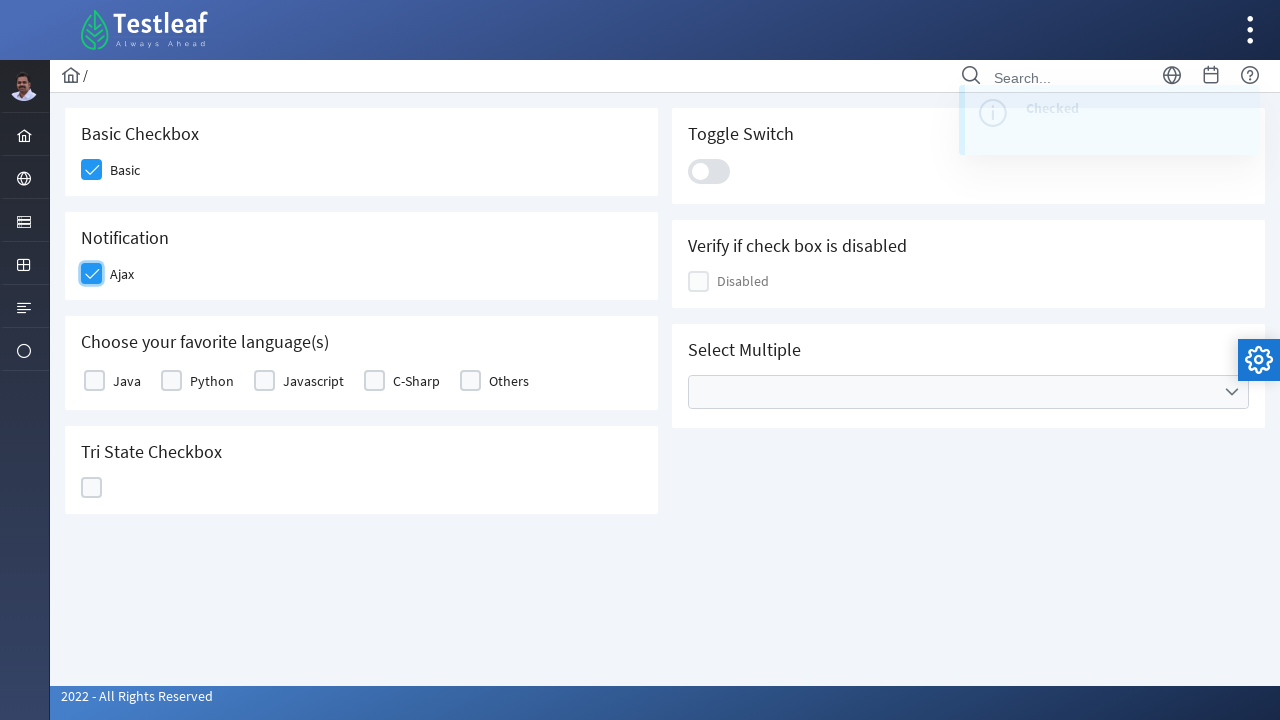

Selected Java as favorite language at (94, 381) on xpath=//label[text()='Java']/preceding::div[1]
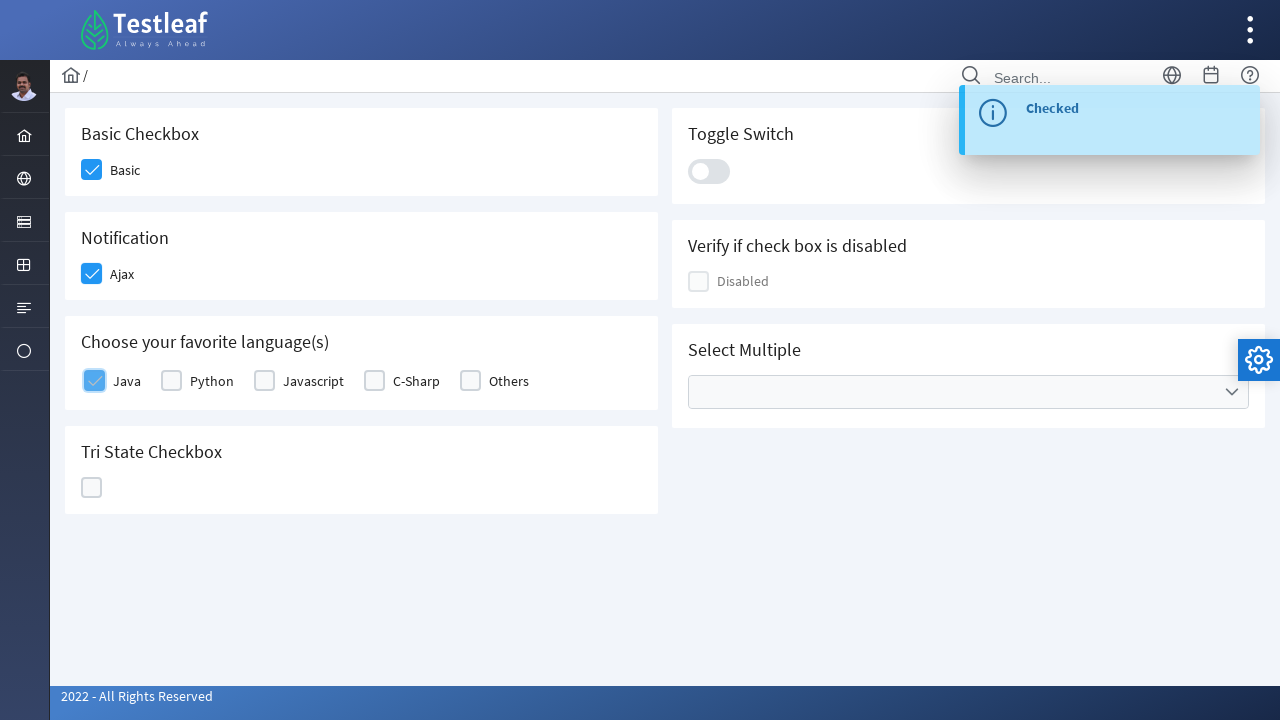

Clicked tri-state checkbox at (92, 488) on xpath=//div[contains(@id , 'ajaxTri')]/div[2]
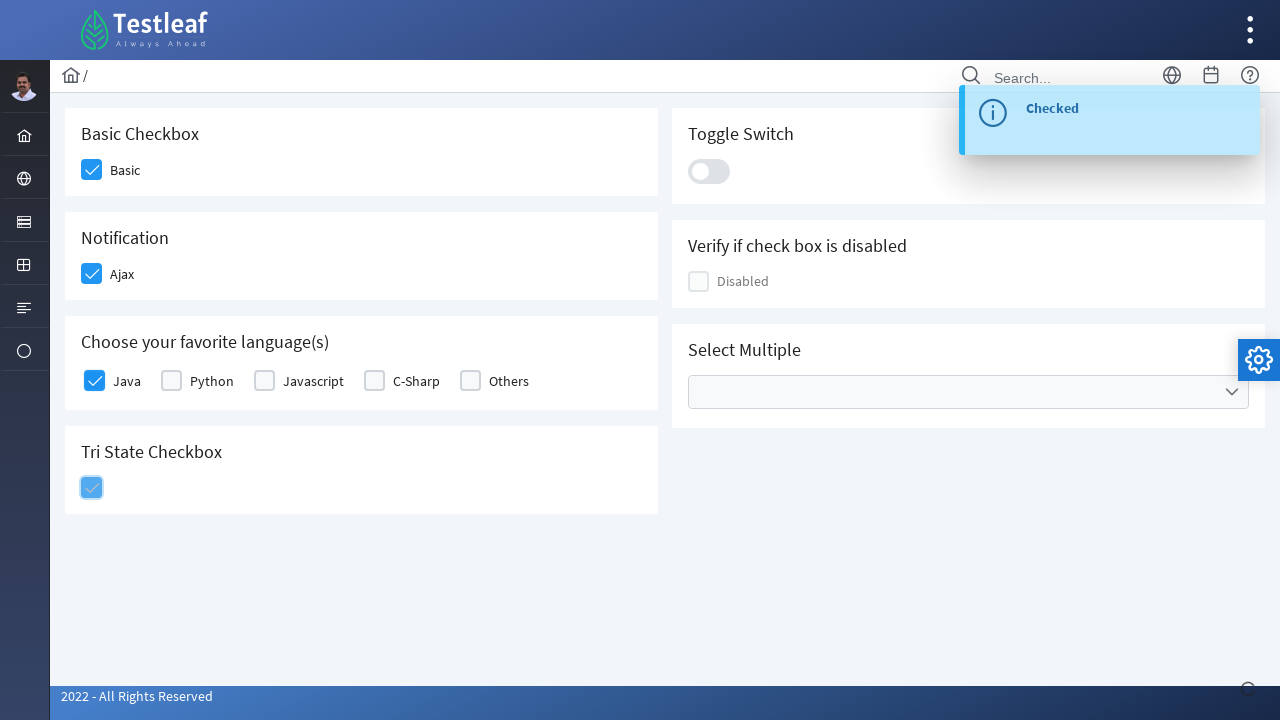

Tri-state checkbox message 'State = 1' appeared
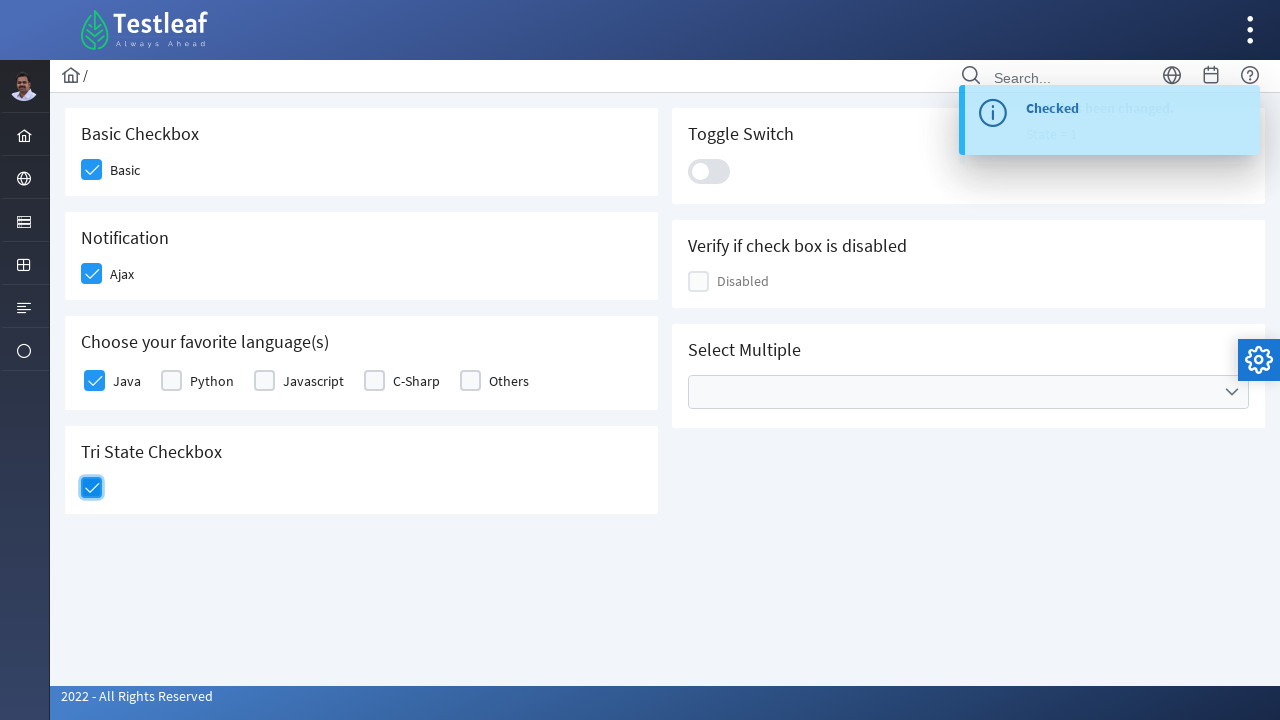

Clicked toggle switch at (709, 171) on .ui-toggleswitch-slider
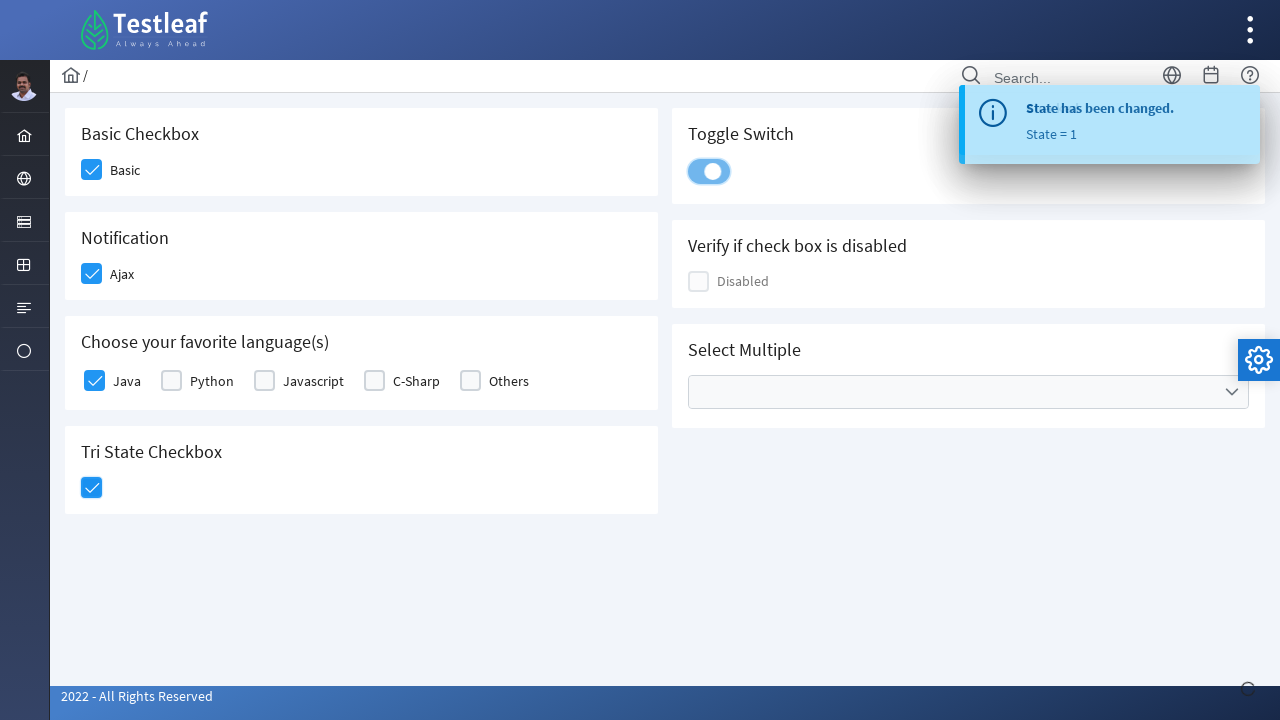

Opened multi-select dropdown for cities at (968, 392) on xpath=//ul[@data-label = 'Cities']
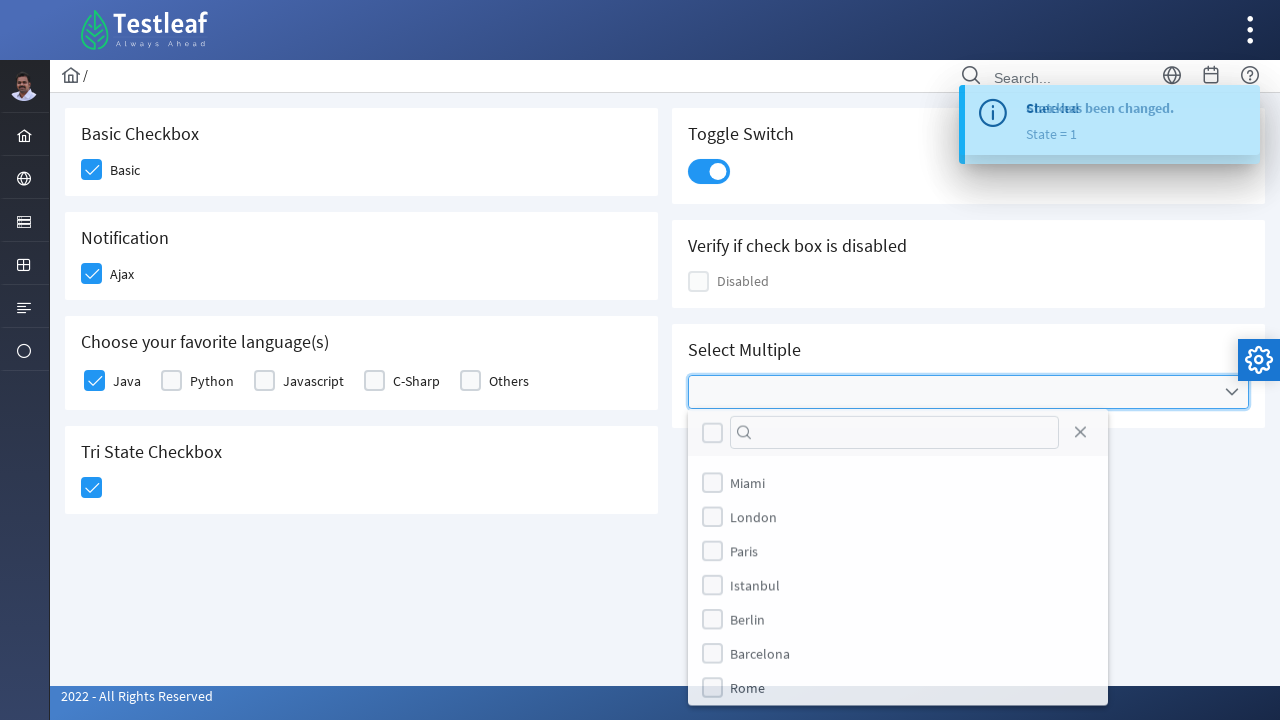

Selected London from the cities dropdown at (712, 519) on (//label[text()='London'])[2]/preceding::div[1]
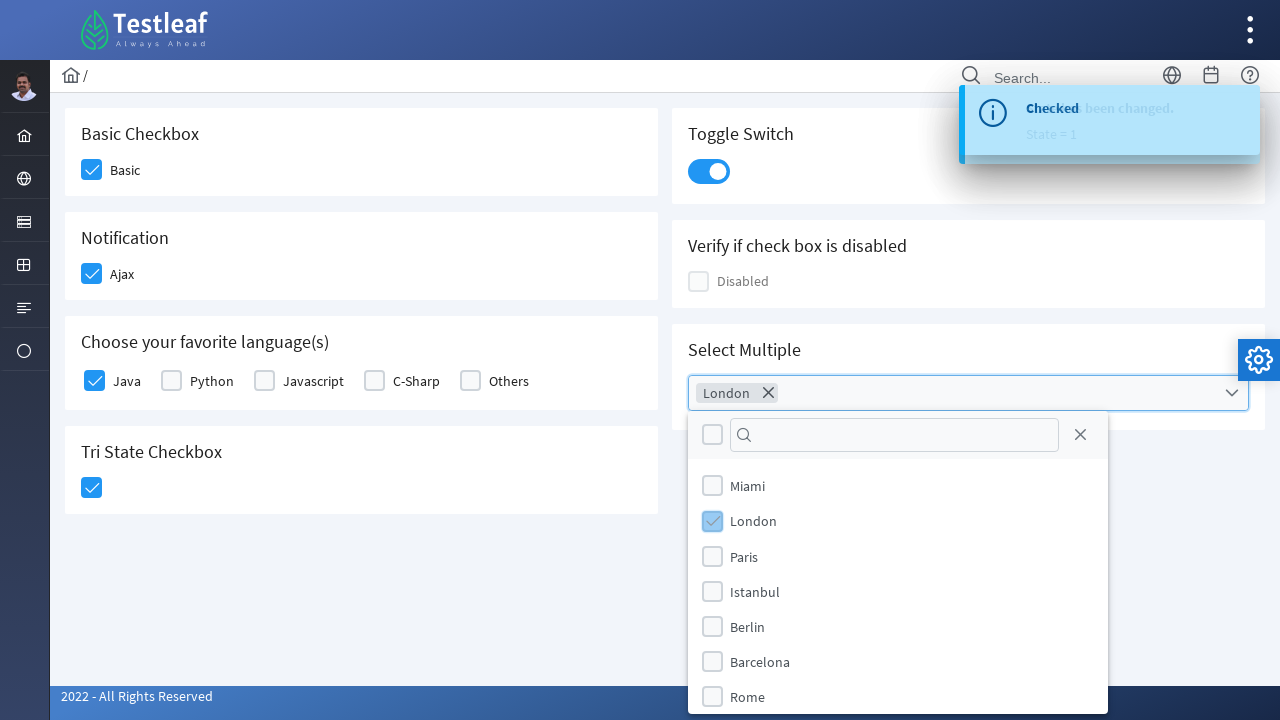

Selected third city option from the dropdown at (712, 556) on xpath=//div[@id='j_idt87:multiple_panel']/div[2]/ul[1]/li[3]/div[1]/div[2]
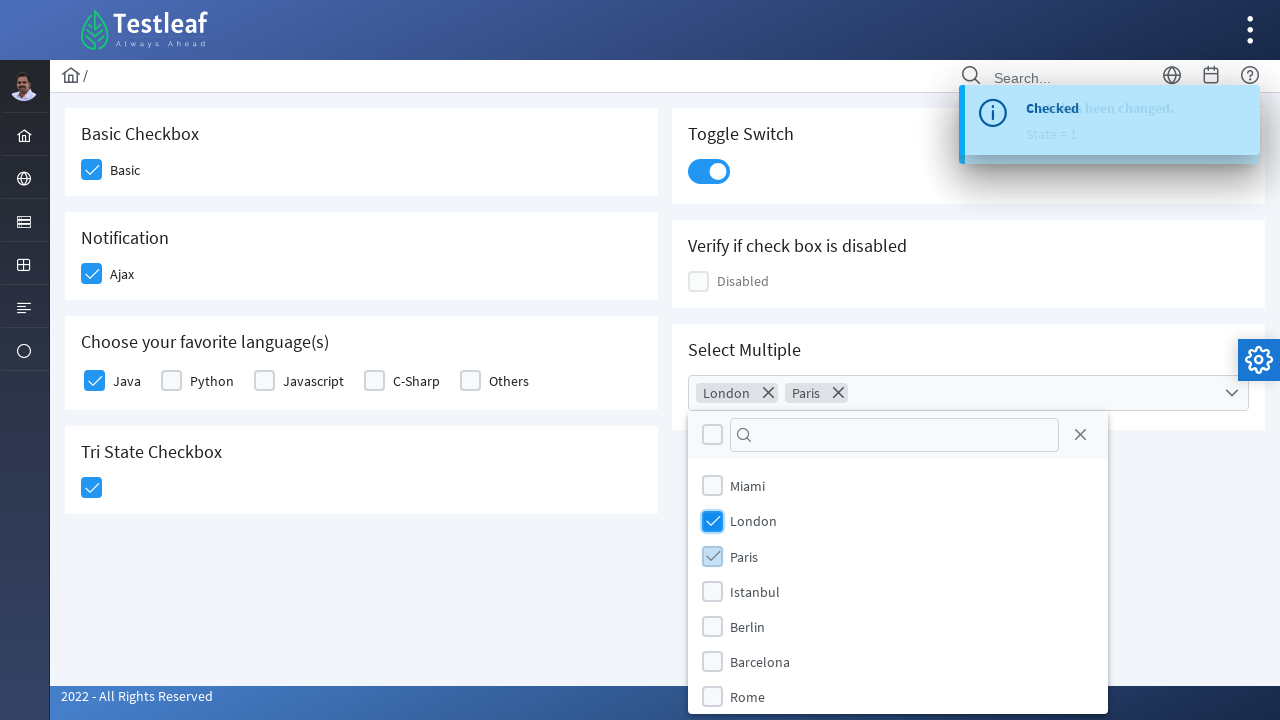

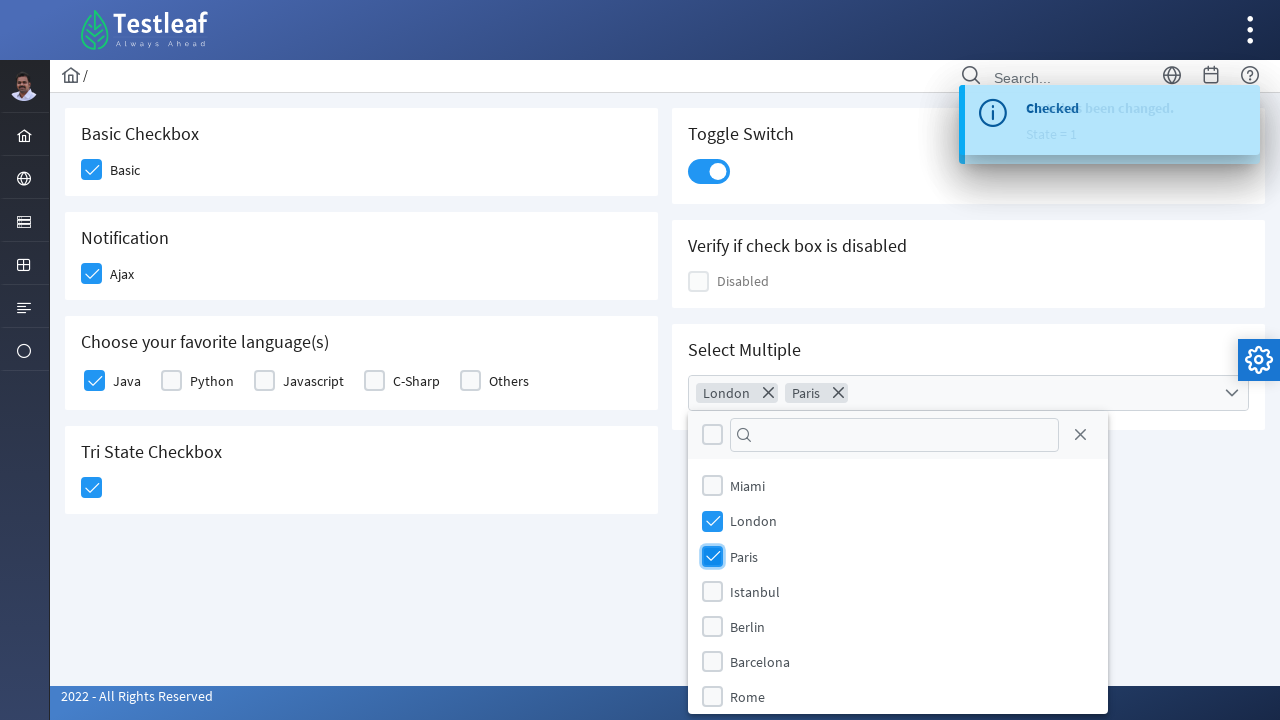